Tests a registration form by filling all input fields in the first block and submitting the form, then verifies the success message is displayed

Starting URL: http://suninjuly.github.io/registration1.html

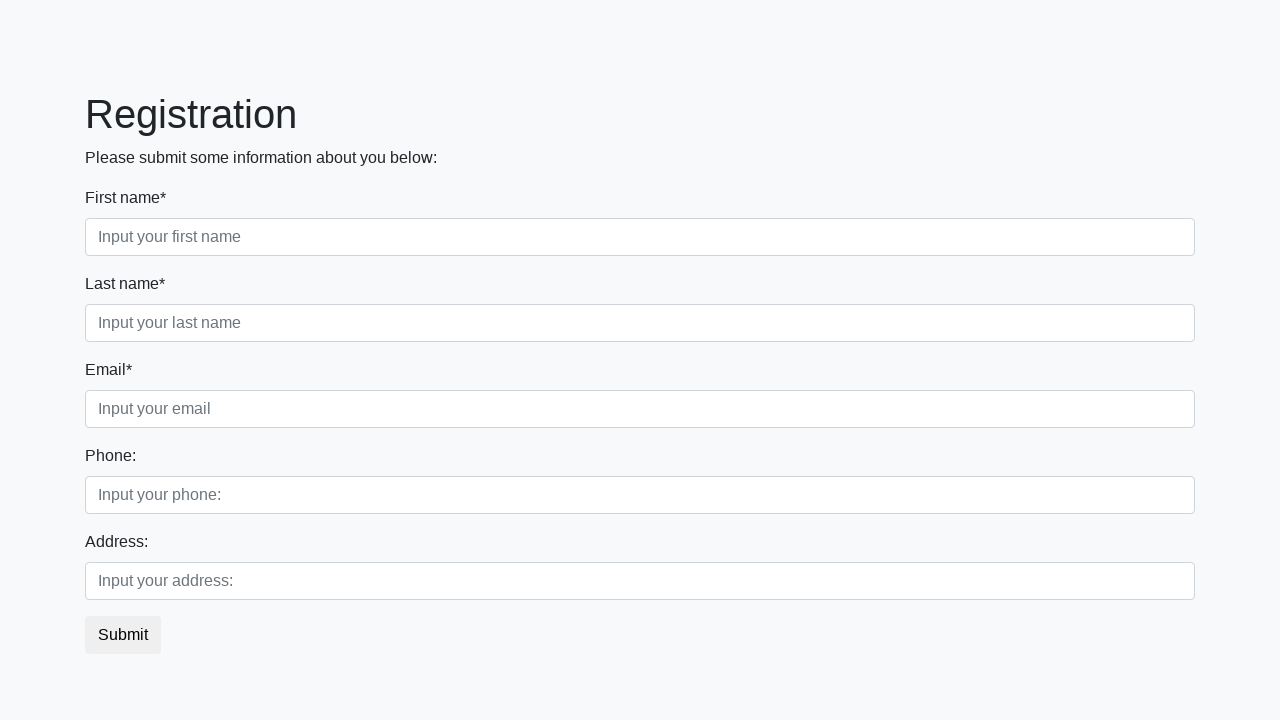

Located all input fields in the first block
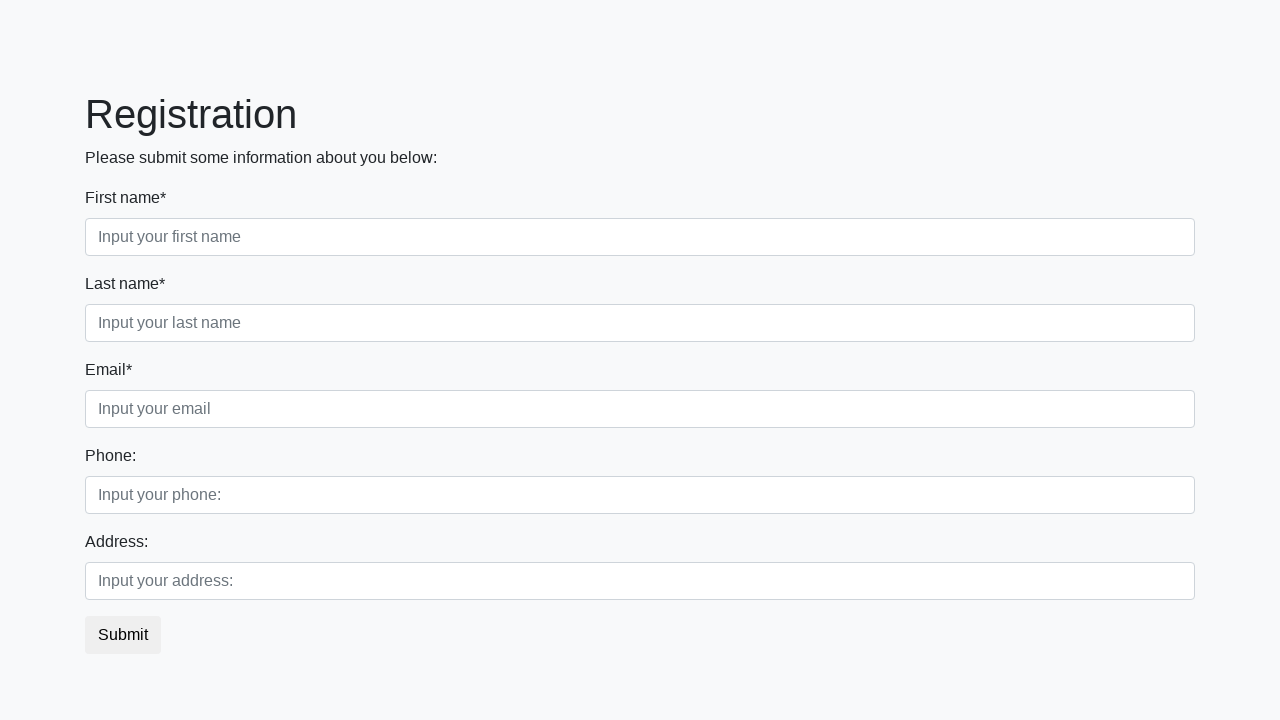

Counted 3 input fields in the first block
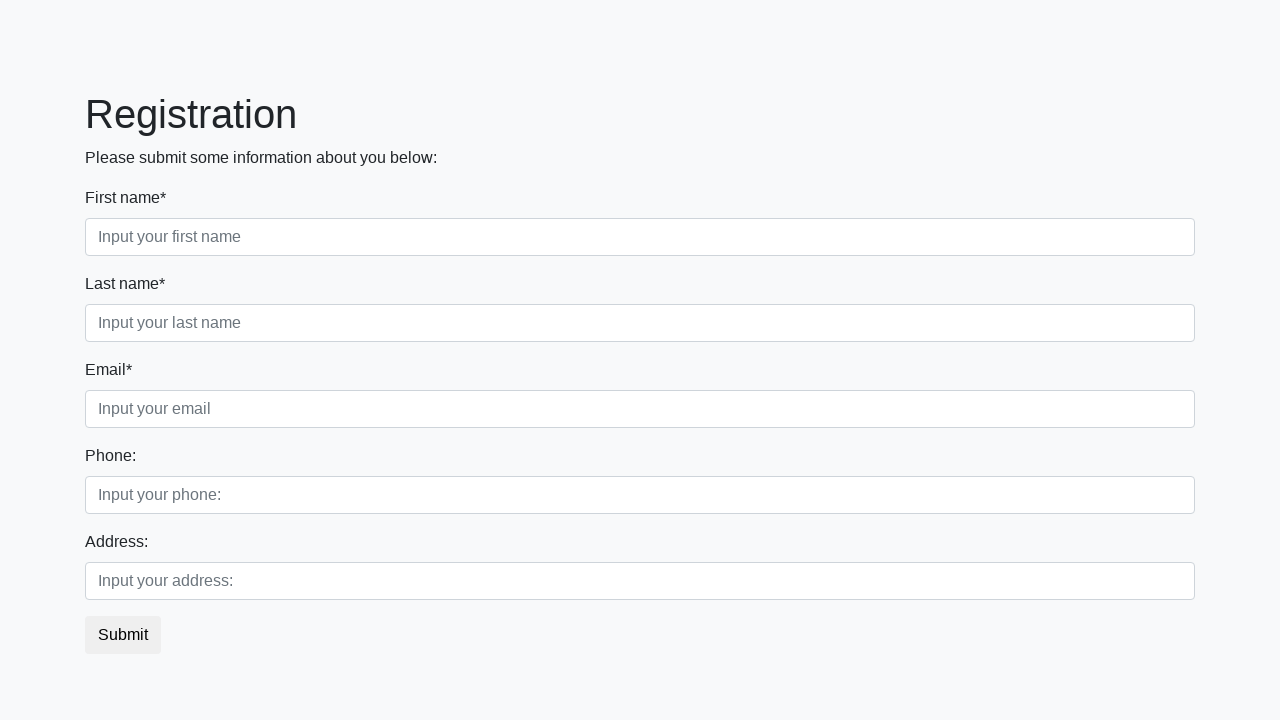

Filled input field 1 with 'TestUser123' on div.first_block input >> nth=0
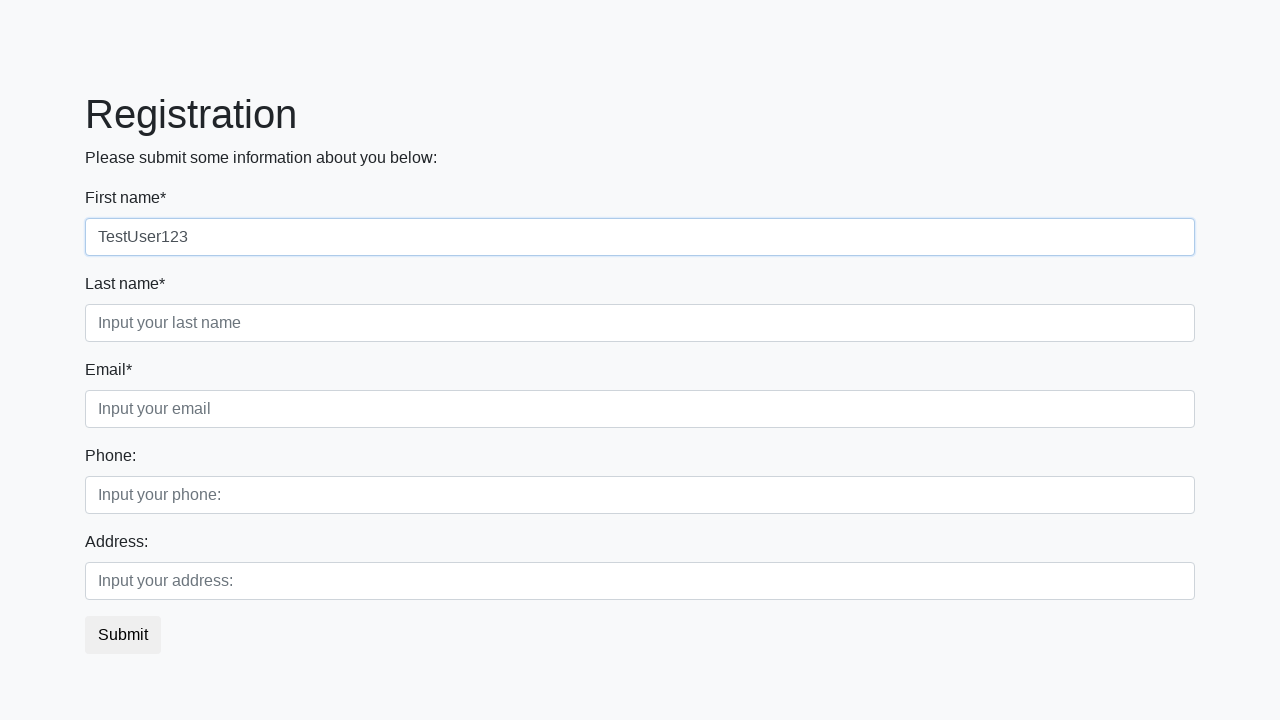

Filled input field 2 with 'TestUser123' on div.first_block input >> nth=1
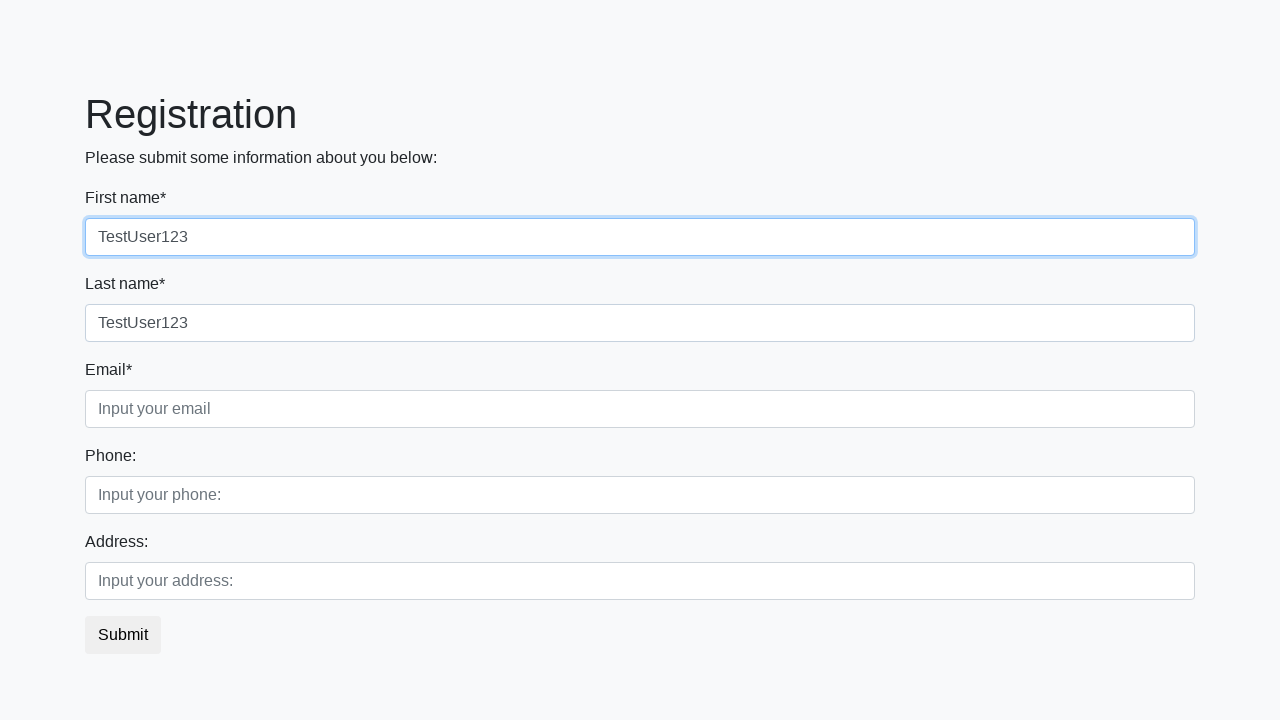

Filled input field 3 with 'TestUser123' on div.first_block input >> nth=2
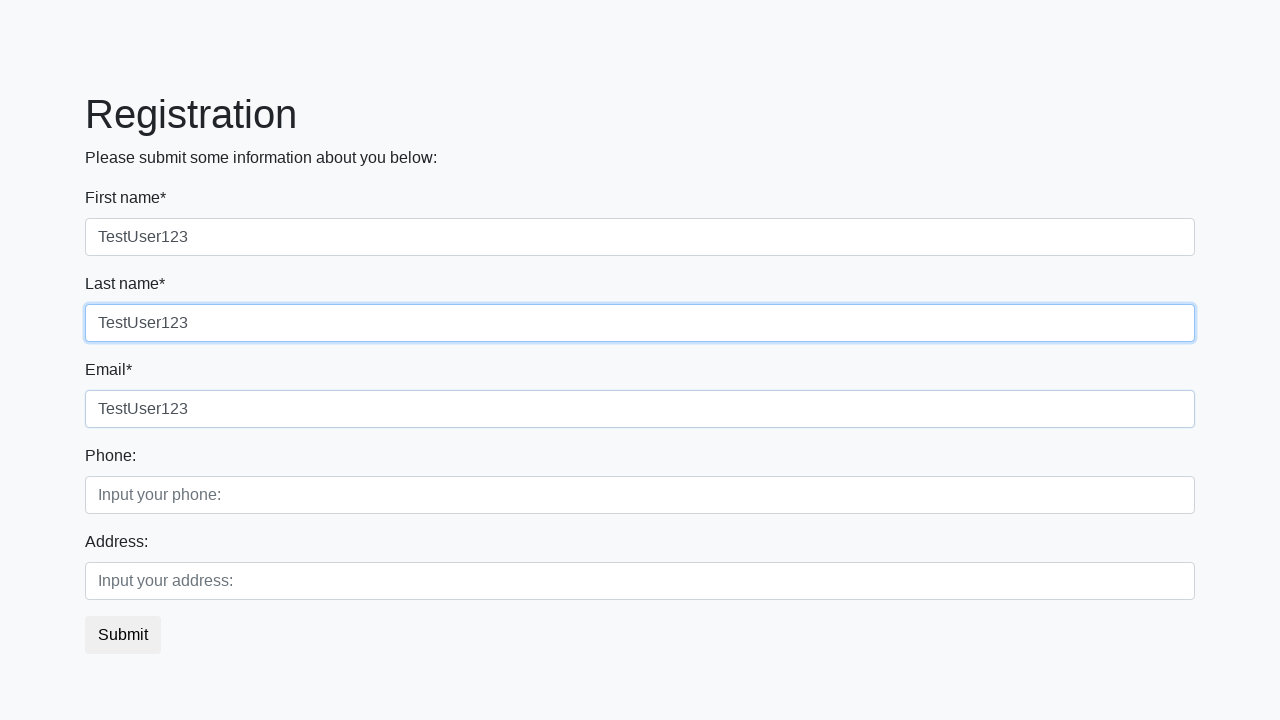

Clicked the submit button at (123, 635) on button.btn
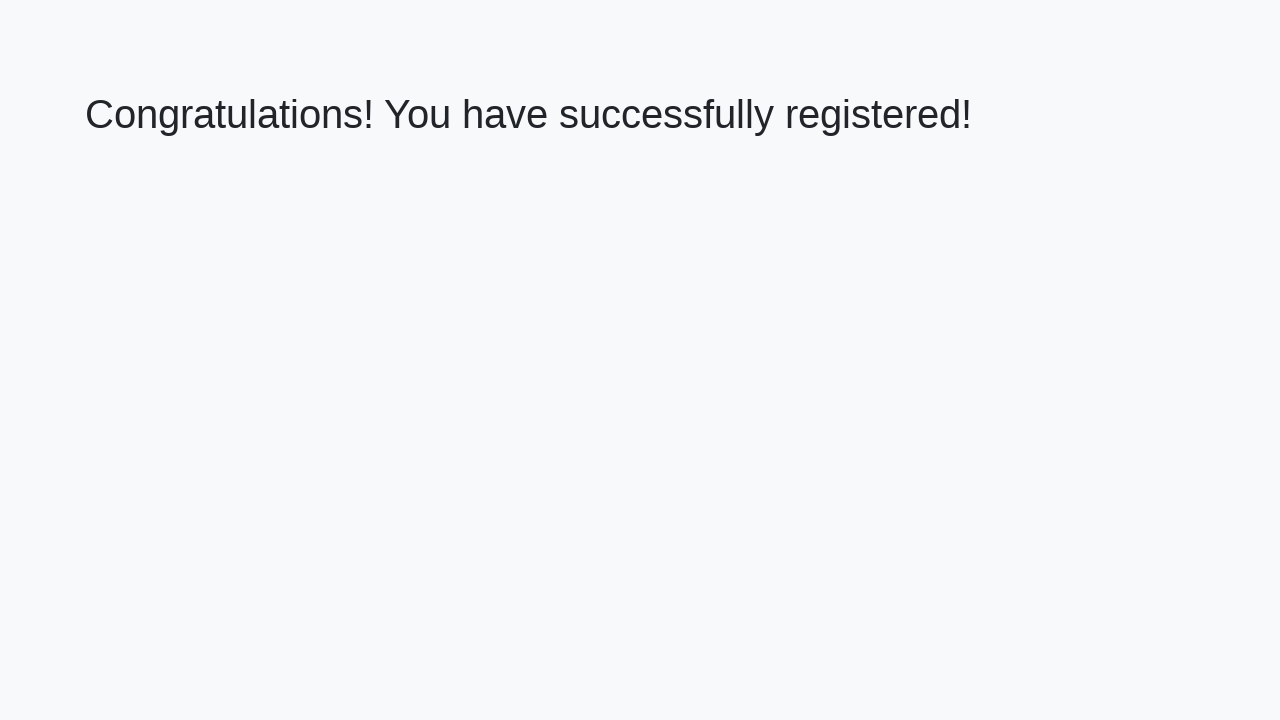

Success message (h1) appeared on the page
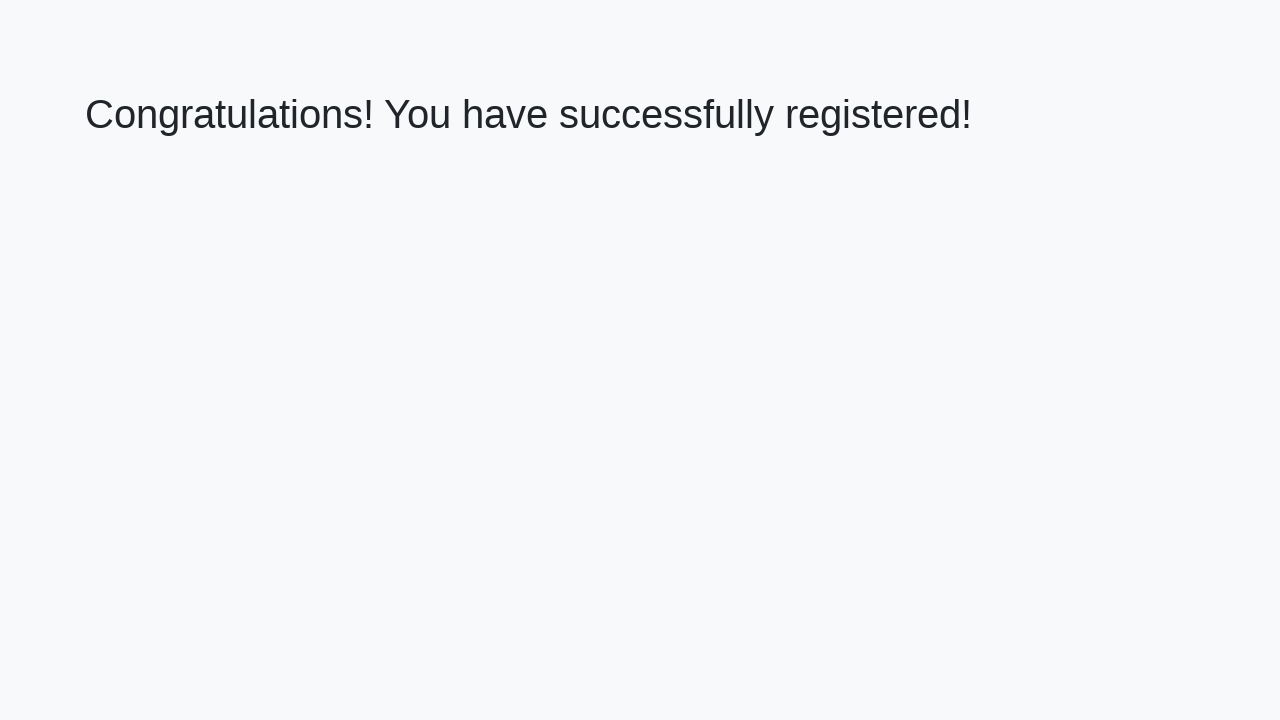

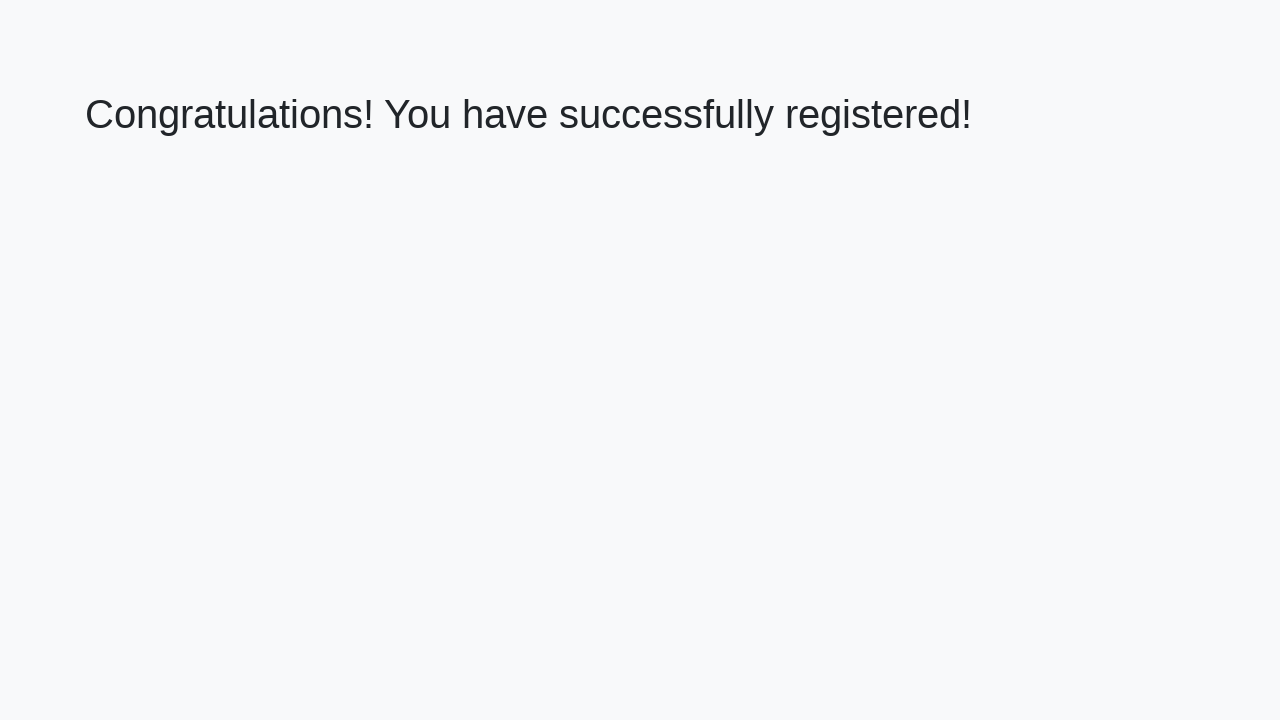